Navigates to an iframe demo page, switches to the iframe by index, and reads text content from within the iframe

Starting URL: https://the-internet.herokuapp.com/iframe

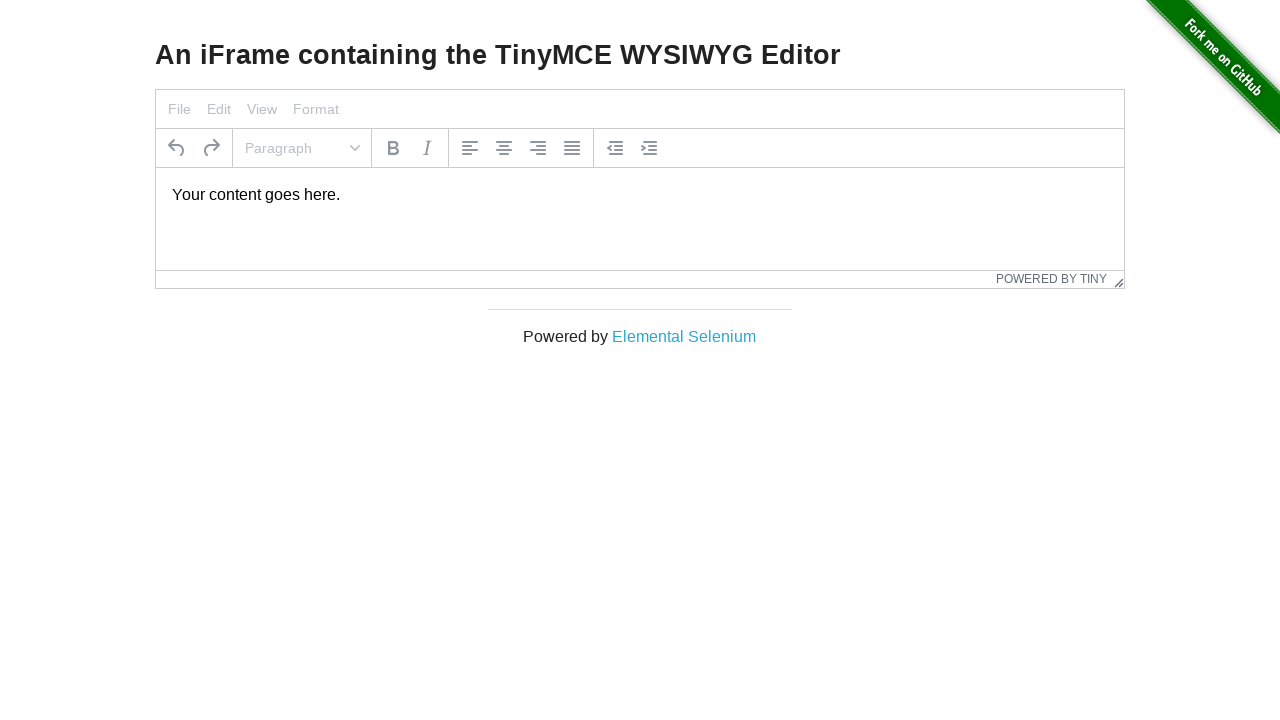

Navigated to iframe demo page
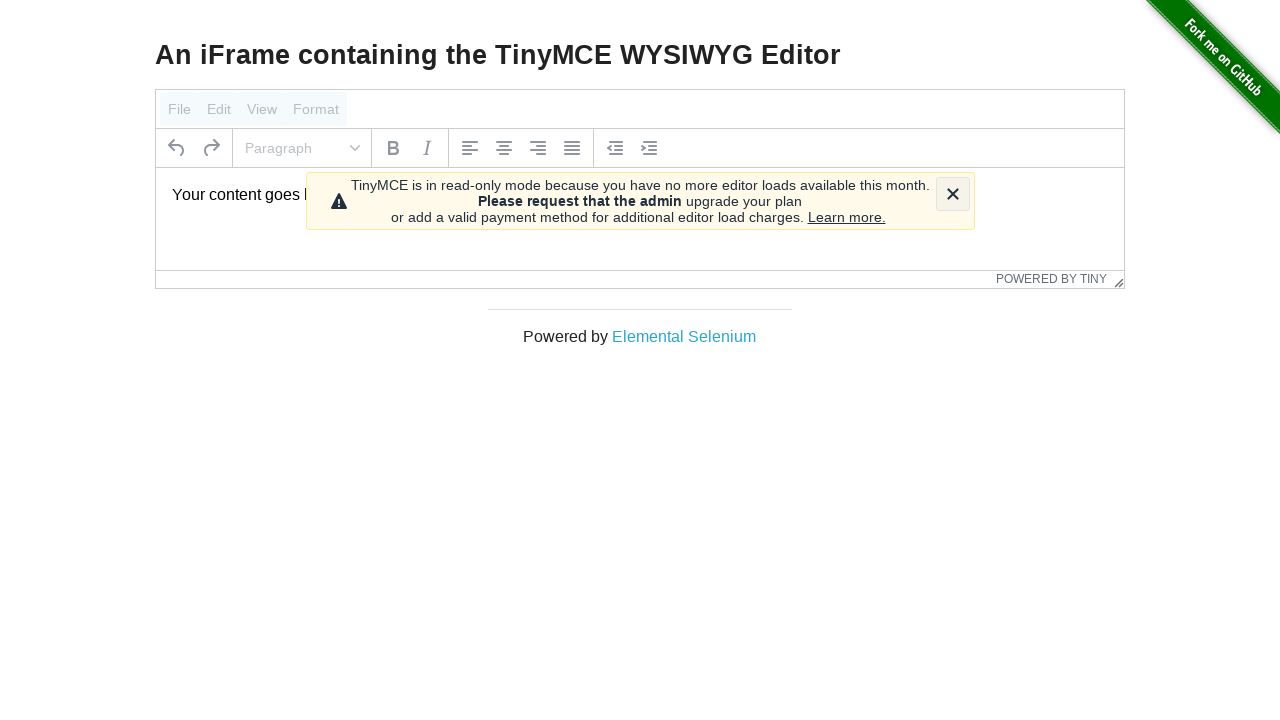

Located first iframe on page by index
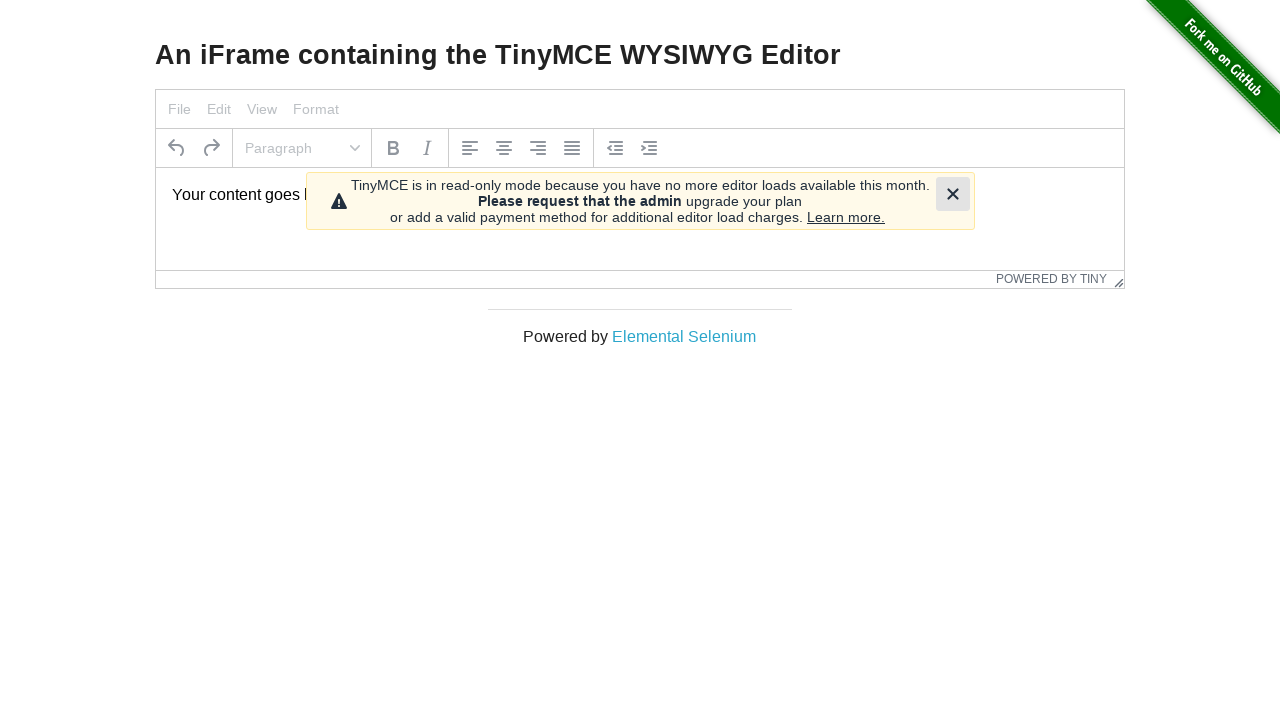

Retrieved text content from paragraph element within iframe
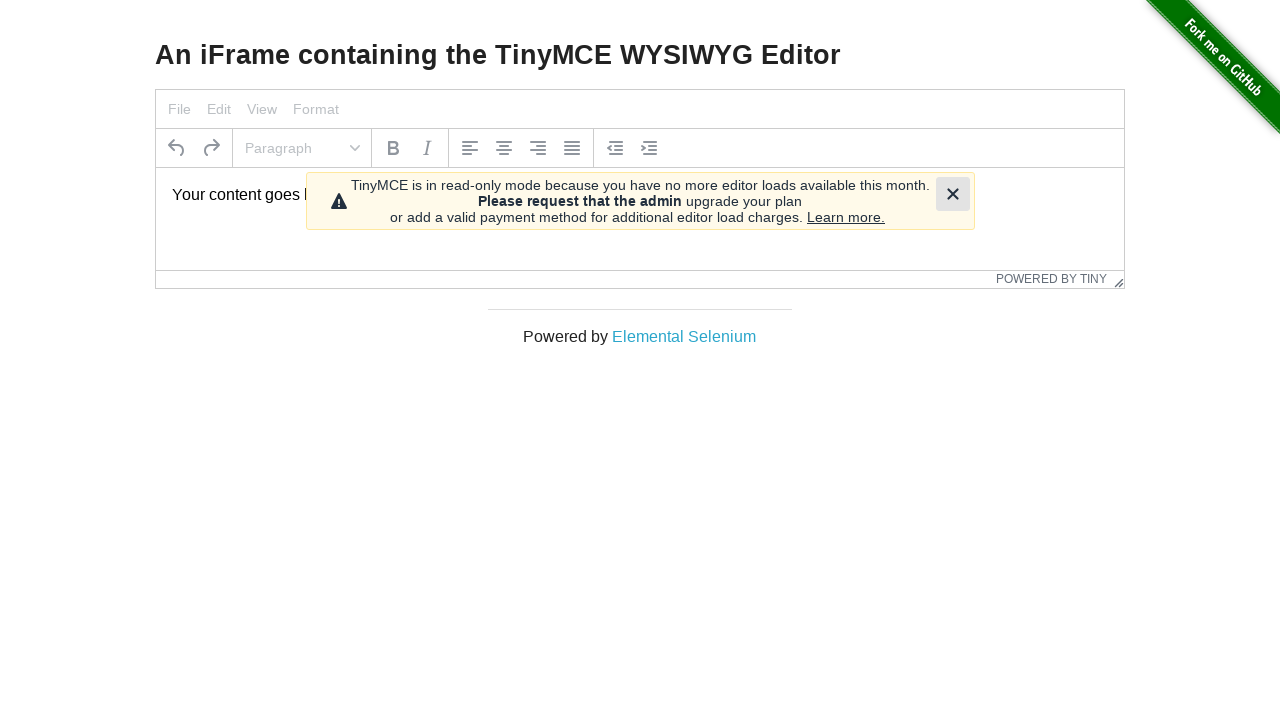

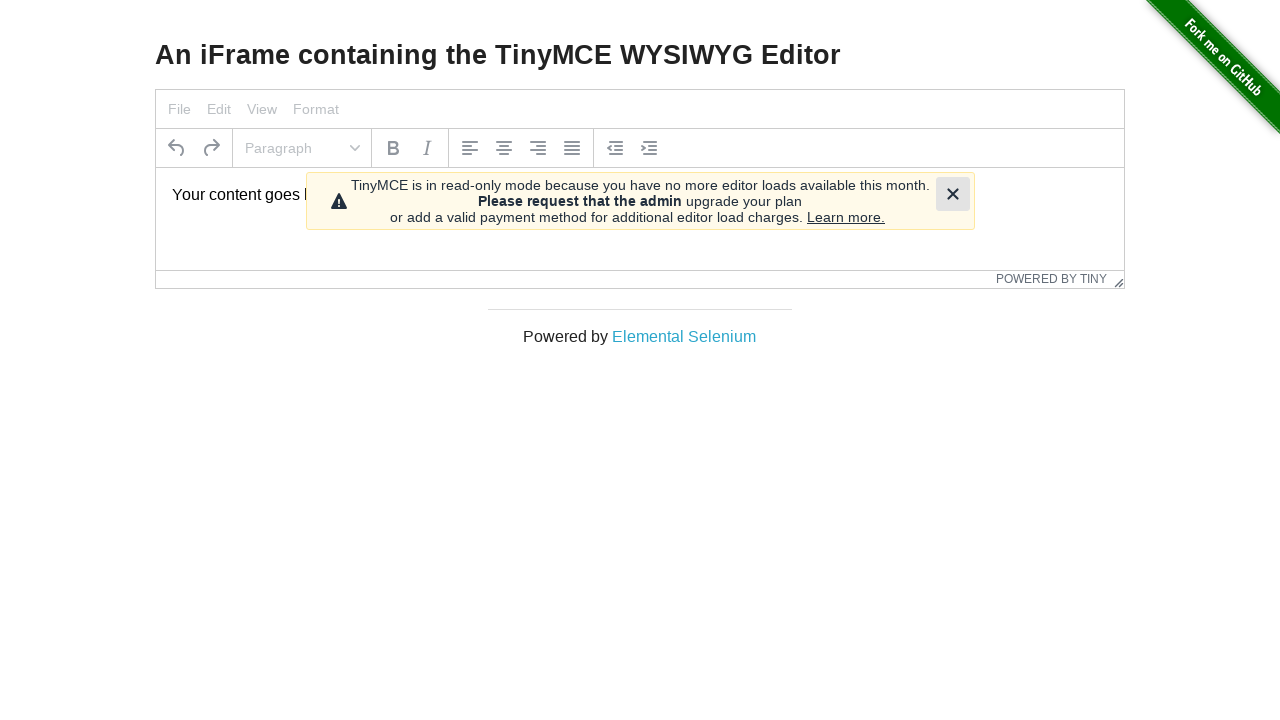